Tests that clear completed button is hidden when no items are completed

Starting URL: https://demo.playwright.dev/todomvc

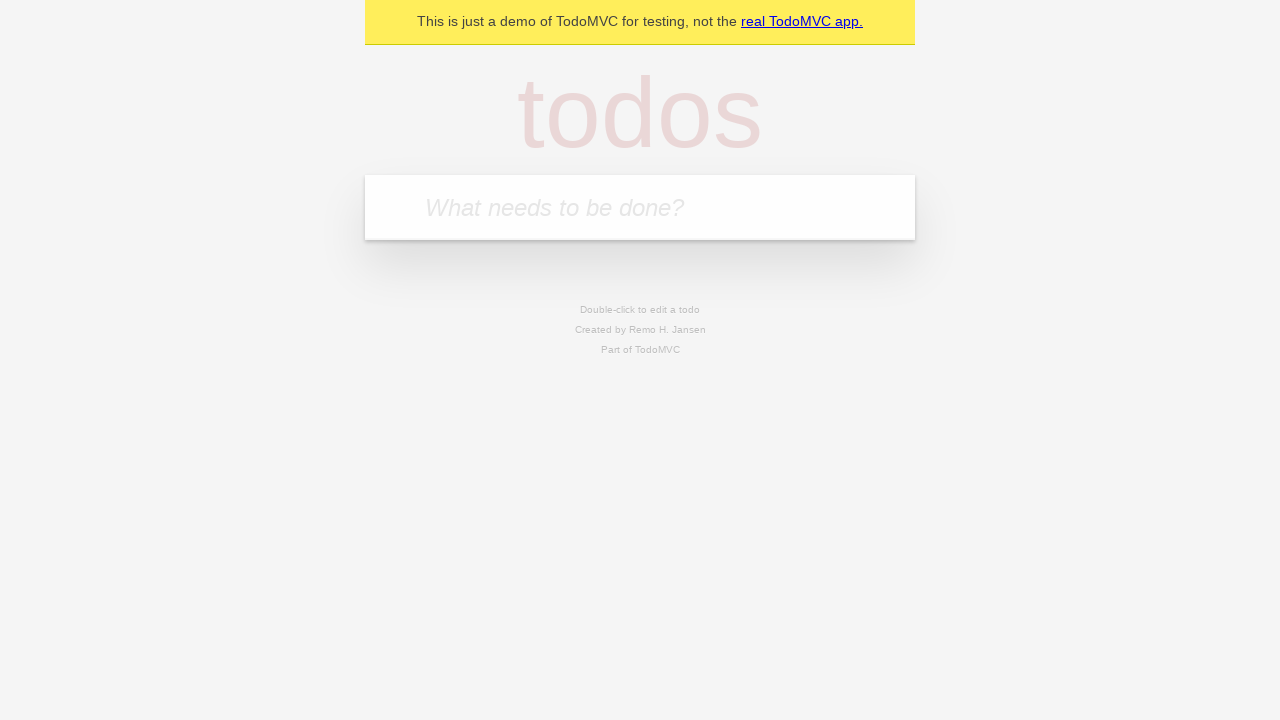

Filled new todo input with 'buy some cheese' on .new-todo
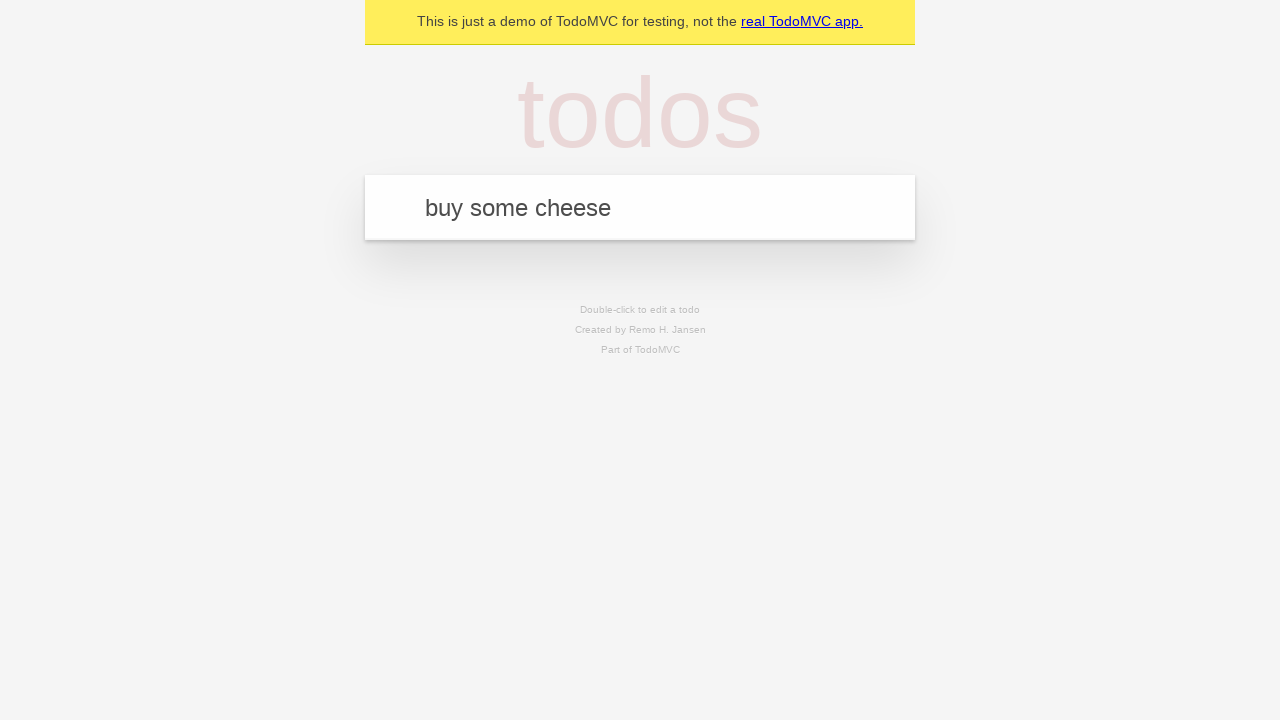

Pressed Enter to create first todo on .new-todo
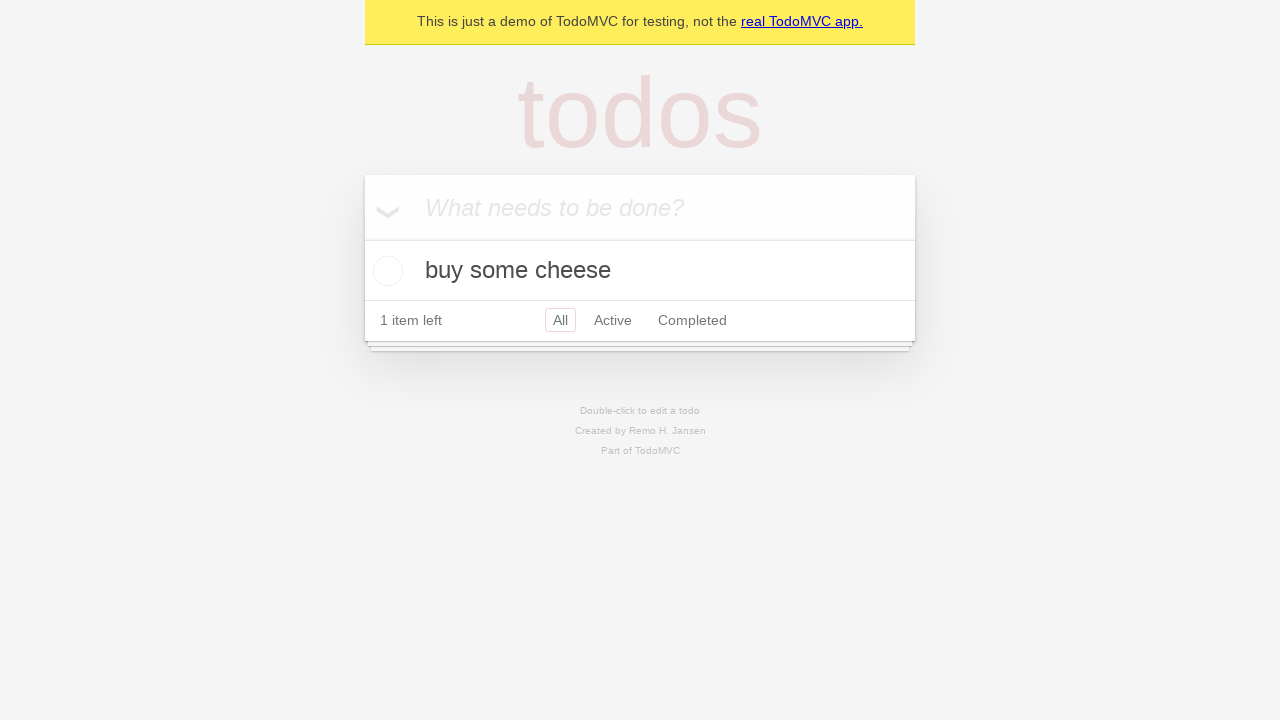

Filled new todo input with 'feed the cat' on .new-todo
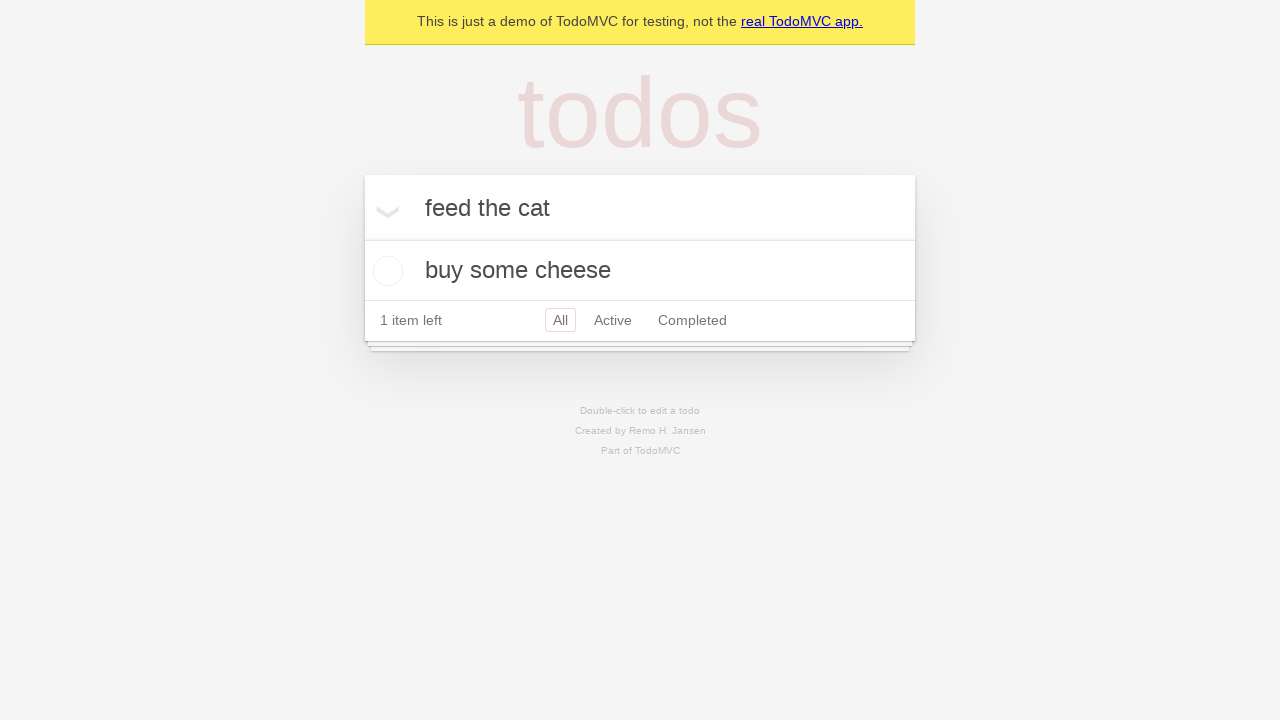

Pressed Enter to create second todo on .new-todo
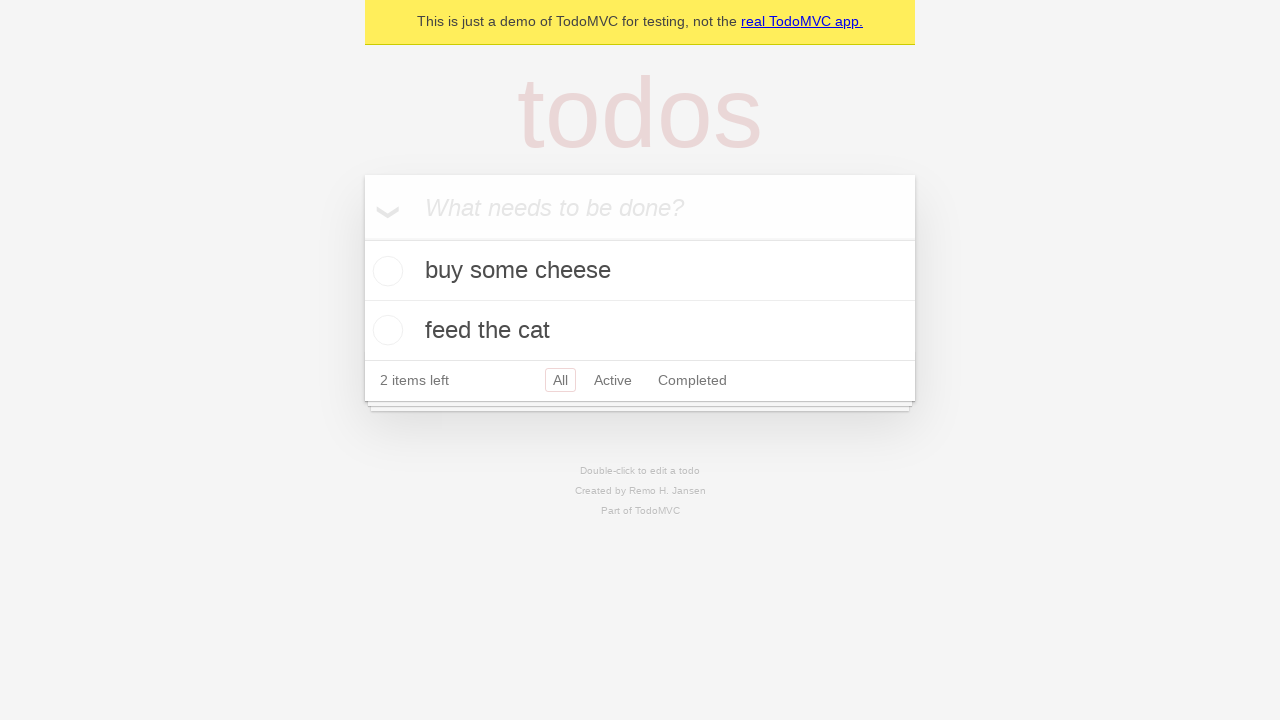

Filled new todo input with 'book a doctors appointment' on .new-todo
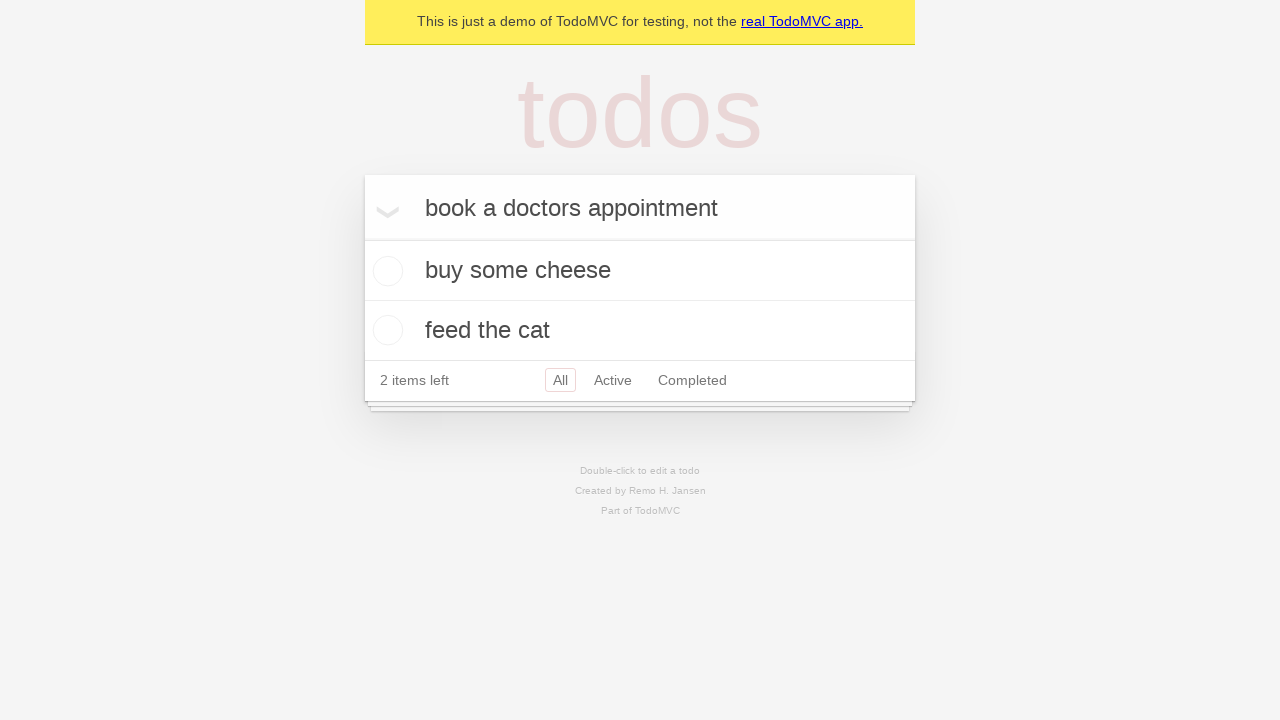

Pressed Enter to create third todo on .new-todo
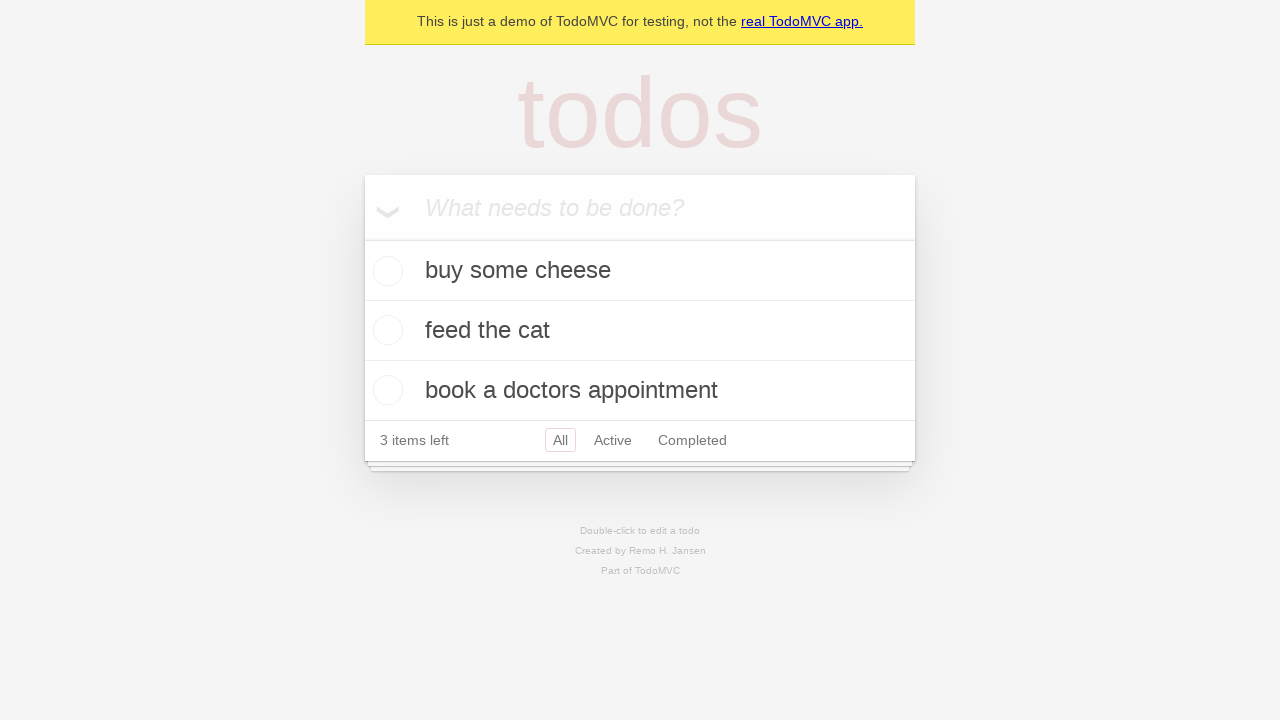

Waited for all three todos to be created
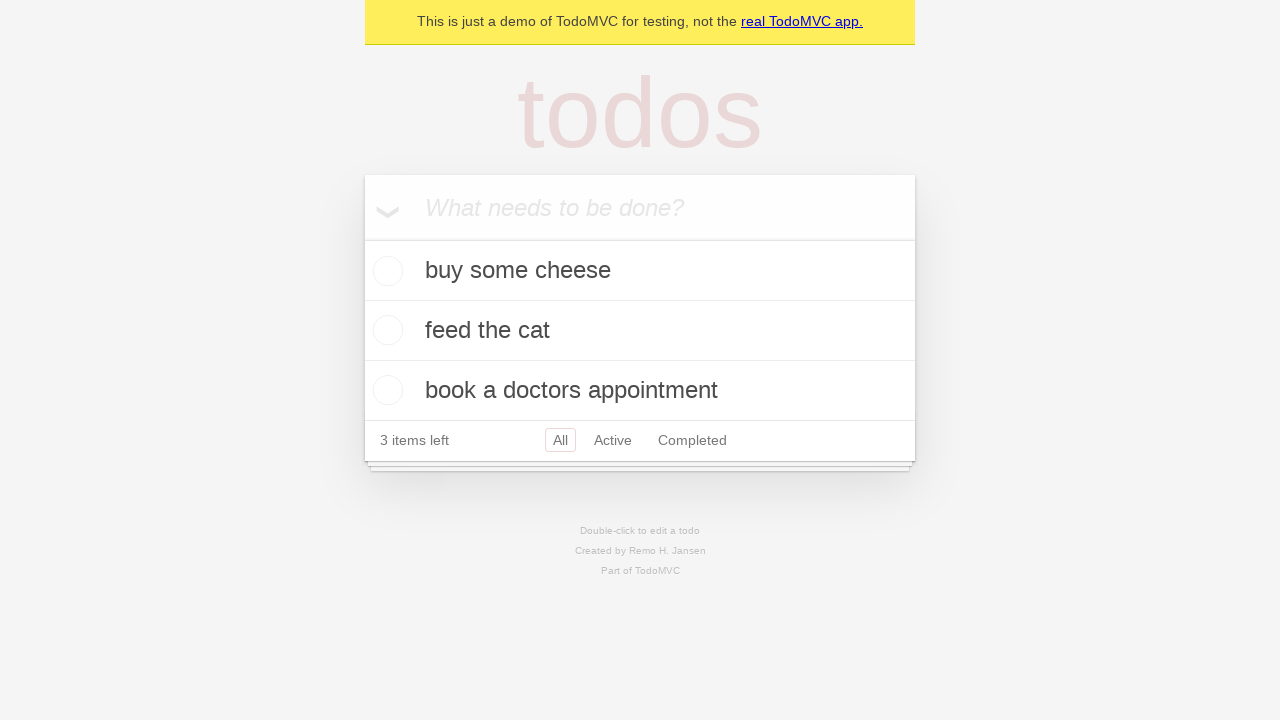

Checked the first todo item as completed at (385, 271) on .todo-list li .toggle >> nth=0
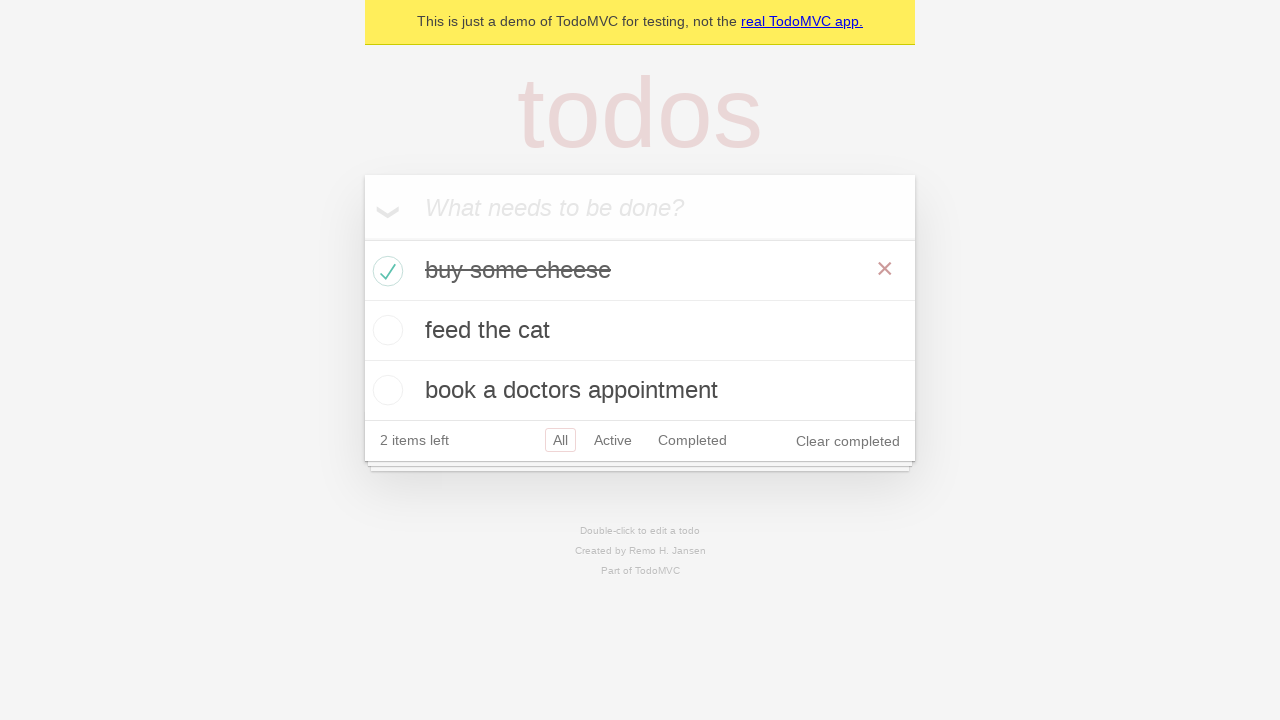

Clicked 'Clear completed' button to remove completed todo at (848, 441) on .clear-completed
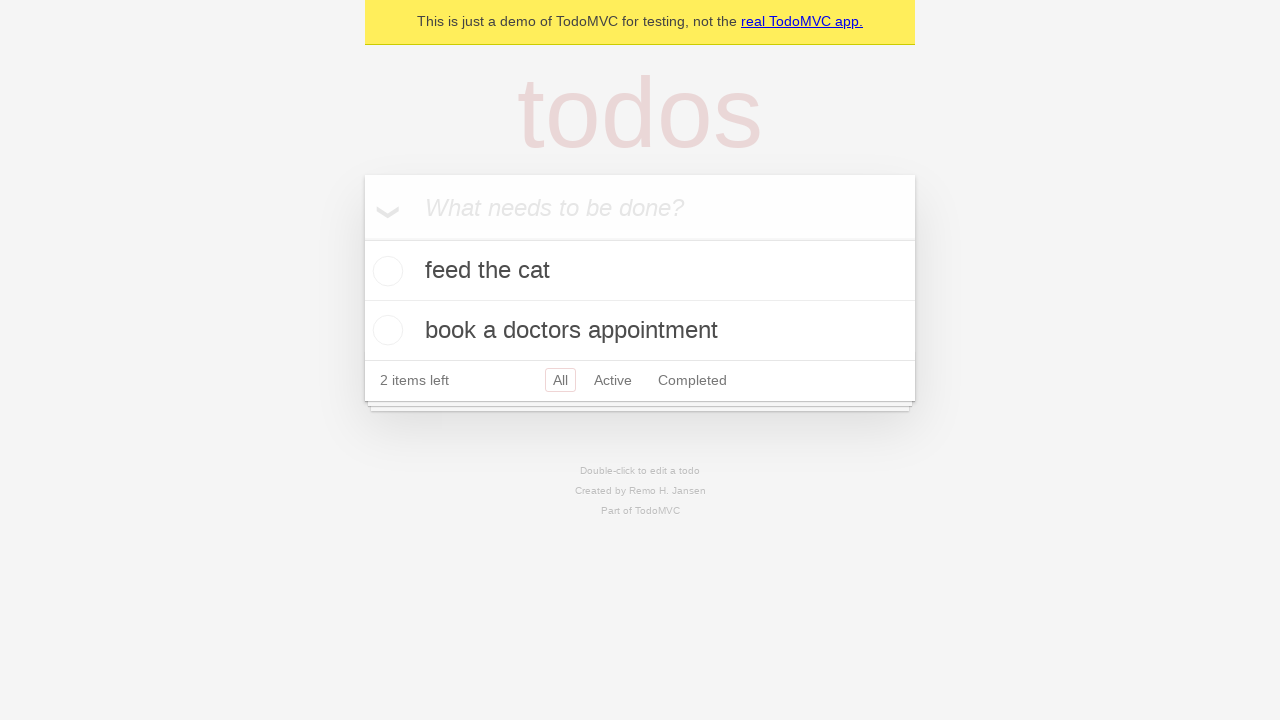

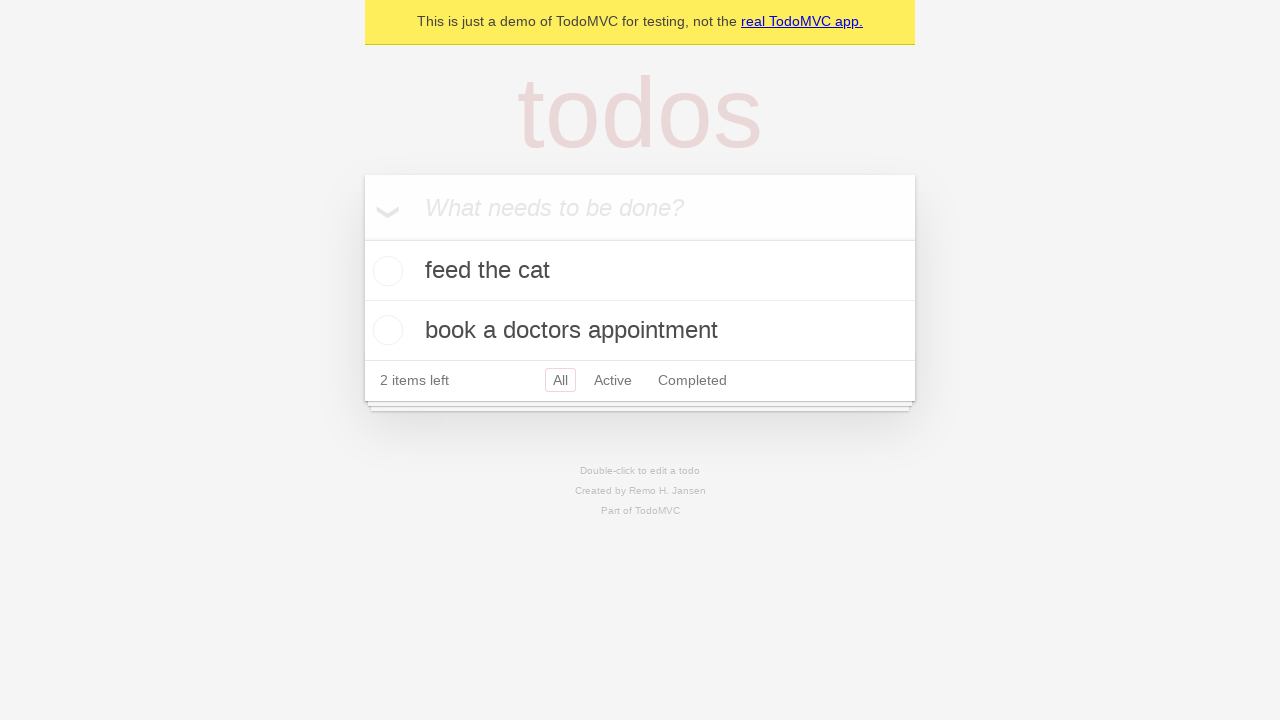